Verifies CSS pseudo-element properties on form labels, checking that mandatory field indicators (asterisks) are displayed with the correct styling (red color) on the registration form.

Starting URL: https://naveenautomationlabs.com/opencart/index.php?route=account/register

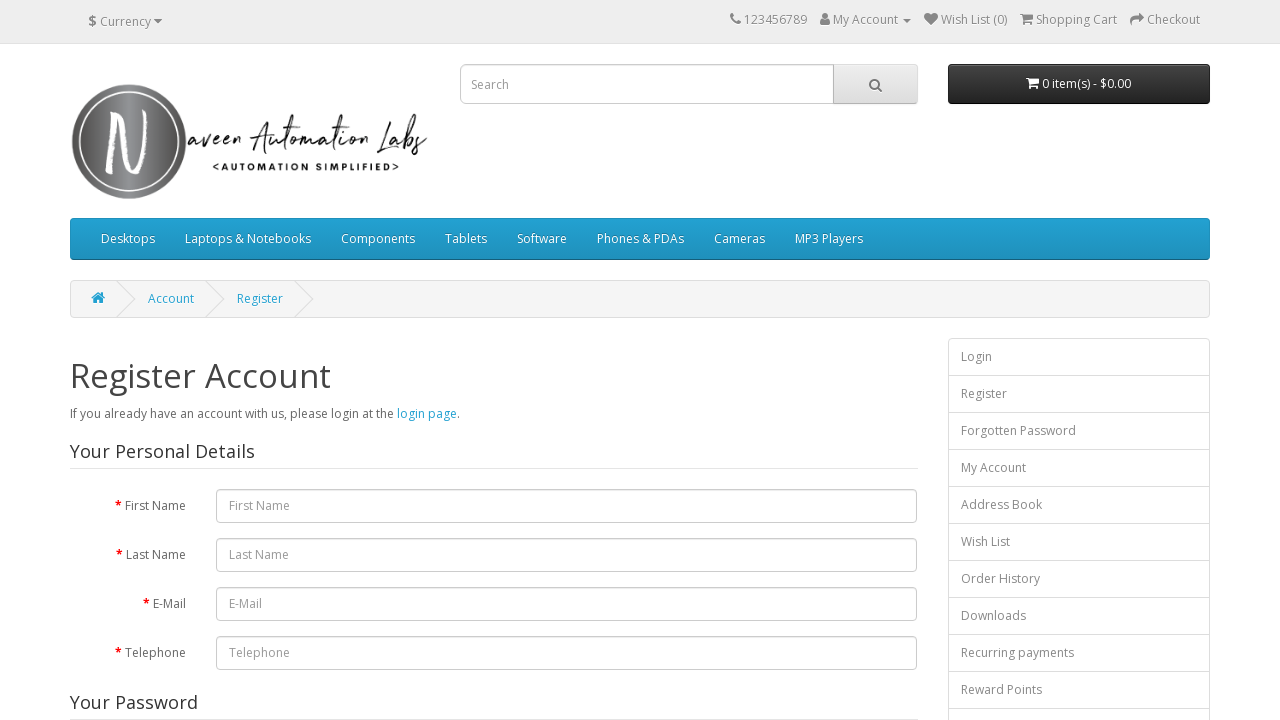

Navigated to OpenCart registration form
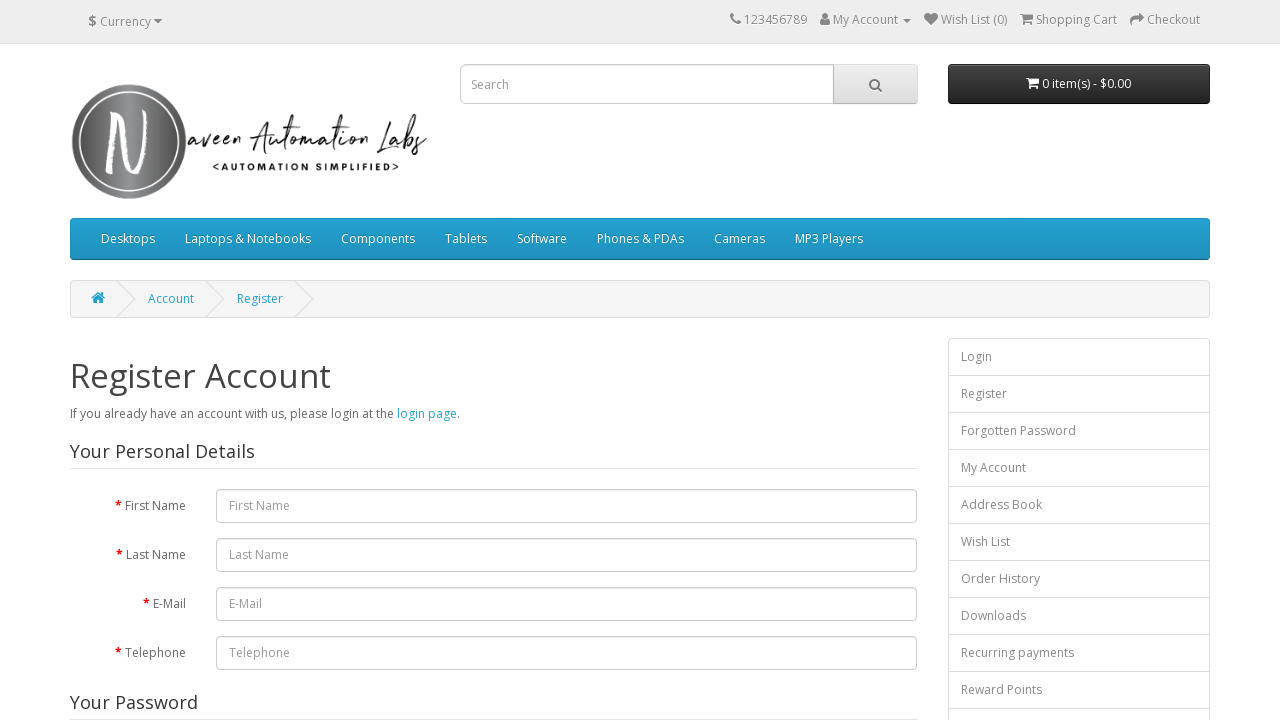

Retrieved ::before pseudo-element content for firstname label
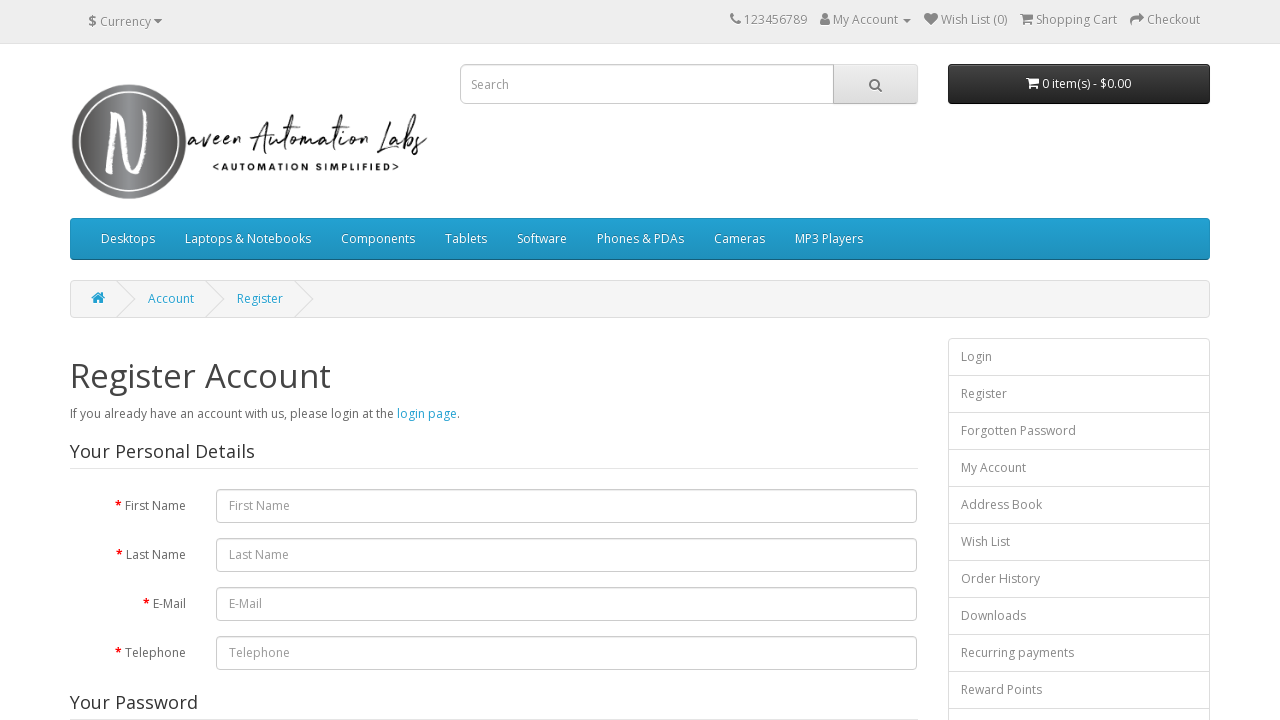

Verified asterisk (*) indicator is present in firstname label
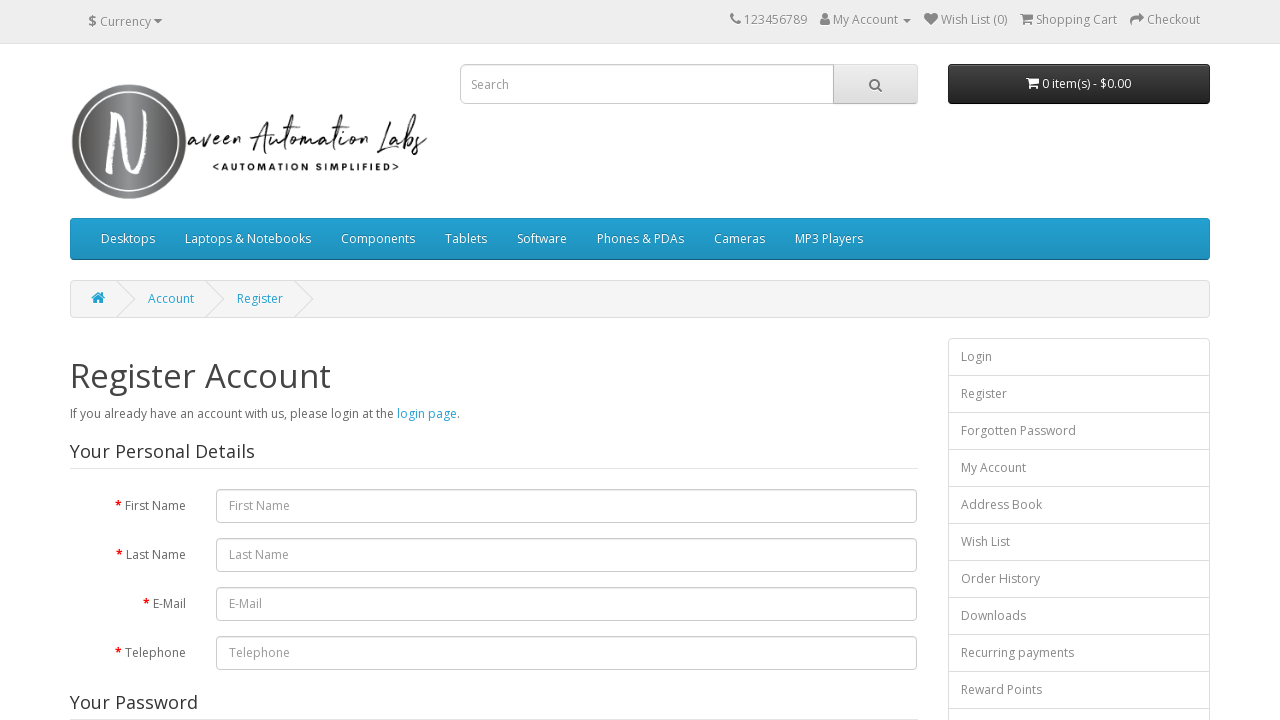

Retrieved color property of ::before pseudo-element for firstname label
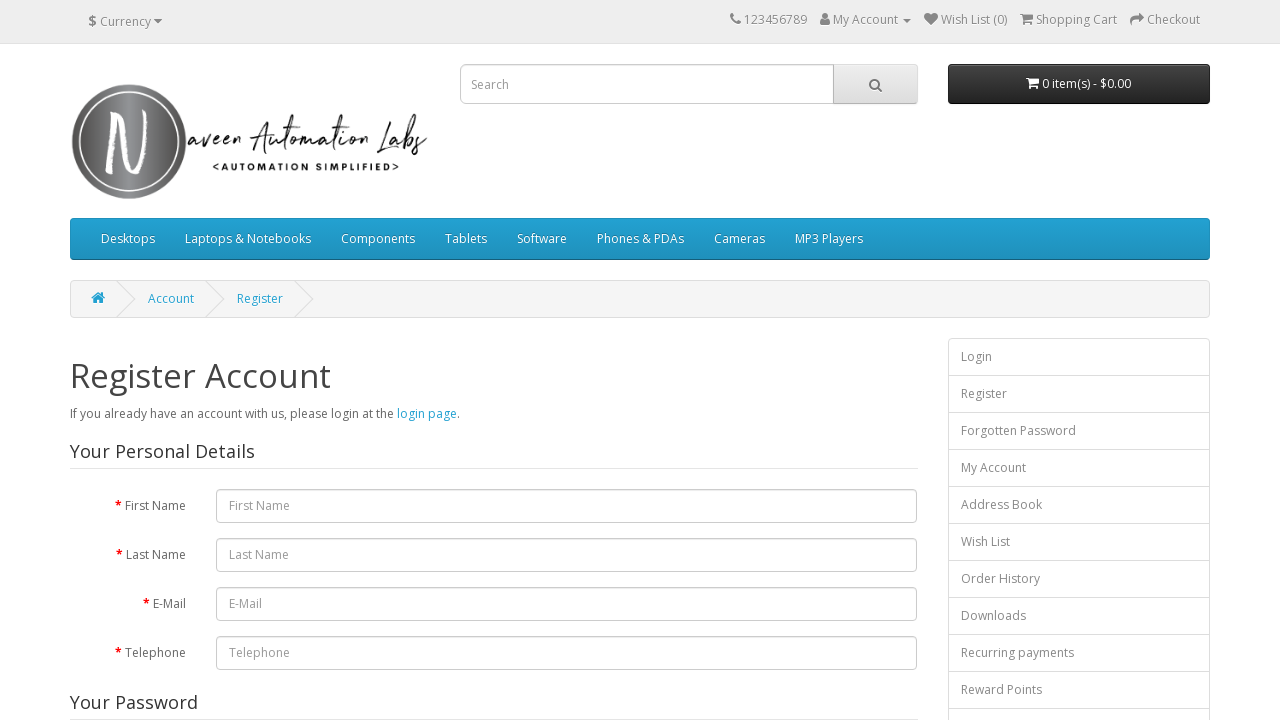

Verified firstname label pseudo-element has red color (rgb(255, 0, 0))
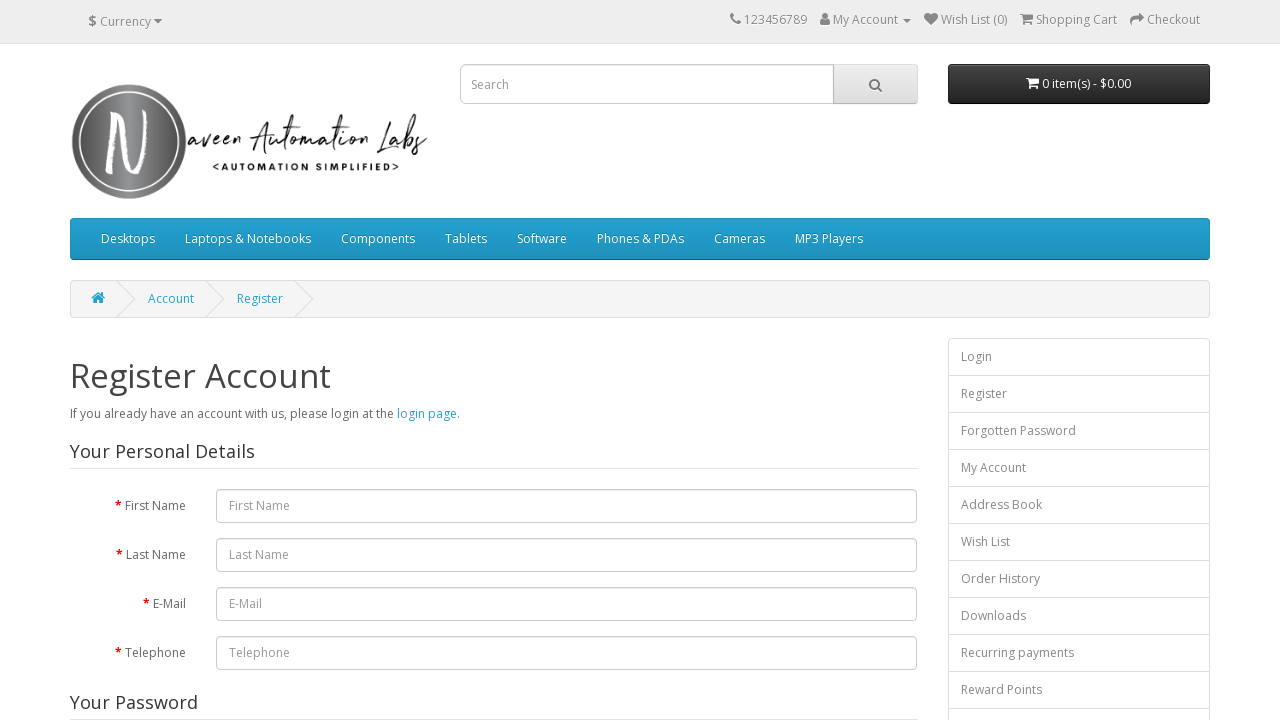

Retrieved font-weight property of ::before pseudo-element for telephone label
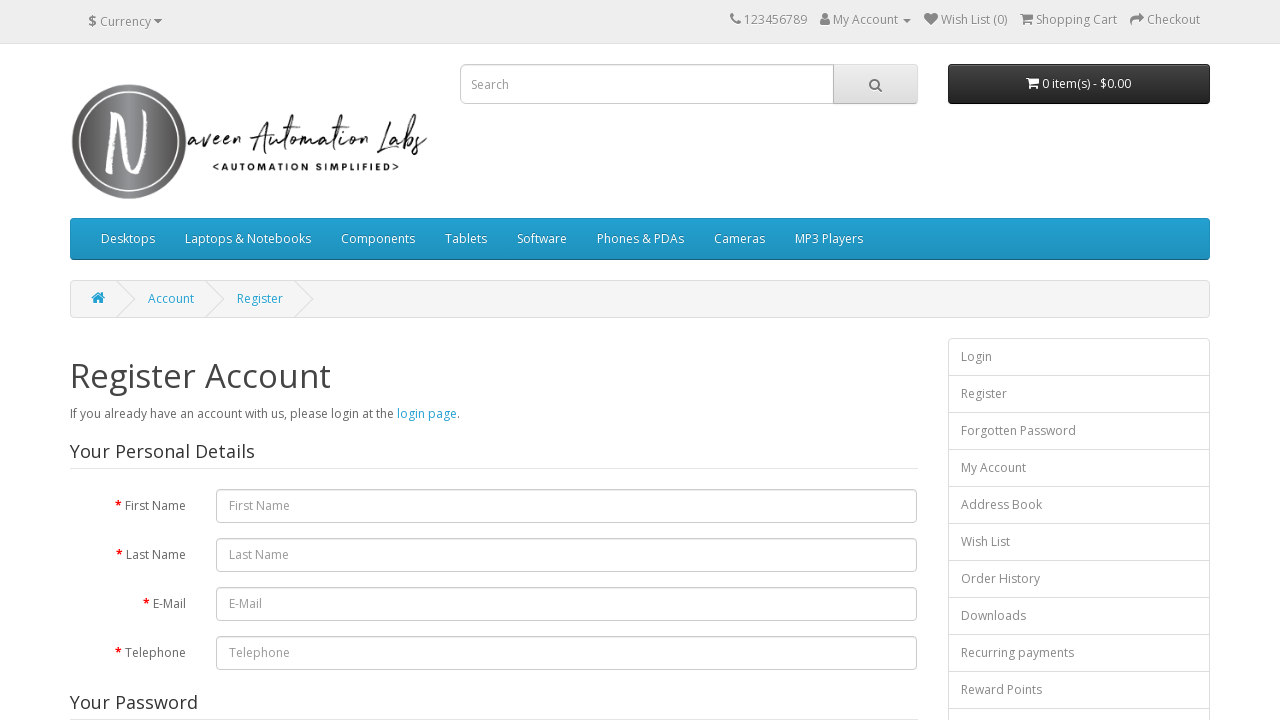

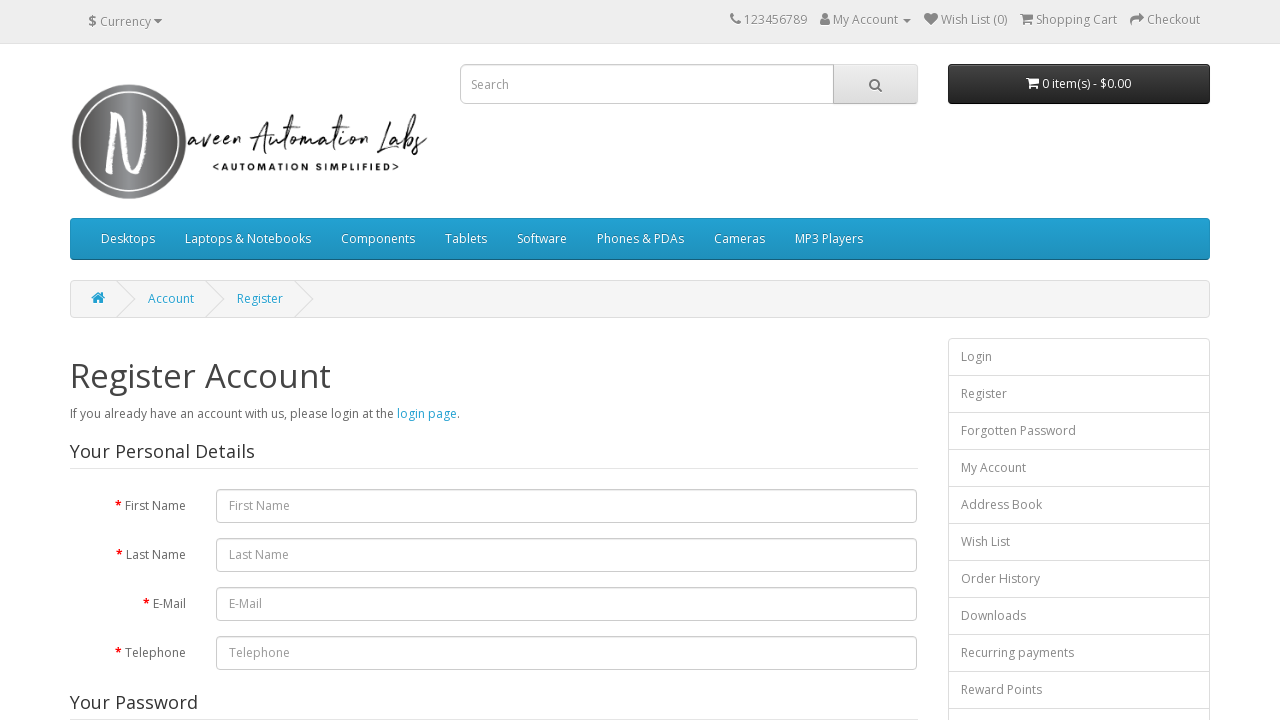